Tests the routing/filtering functionality to display active, completed, and all items using filter links and browser navigation.

Starting URL: https://demo.playwright.dev/todomvc

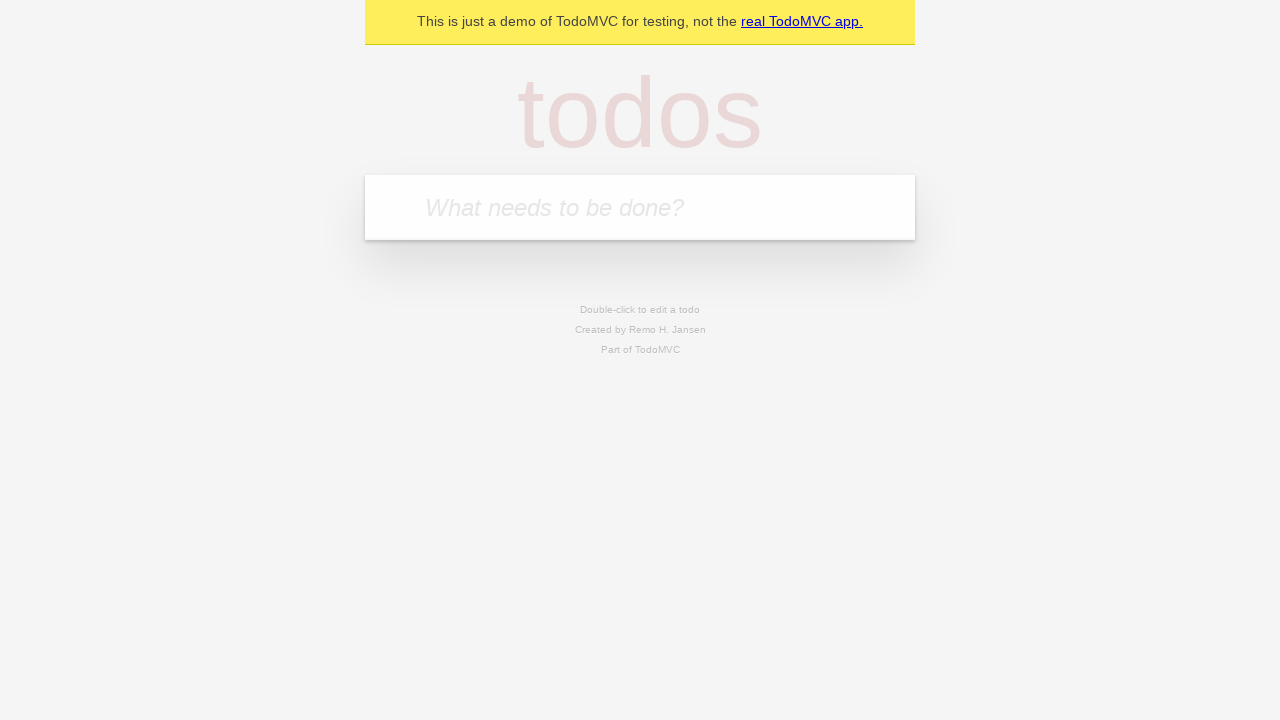

Filled new todo field with 'buy some cheese' on .new-todo
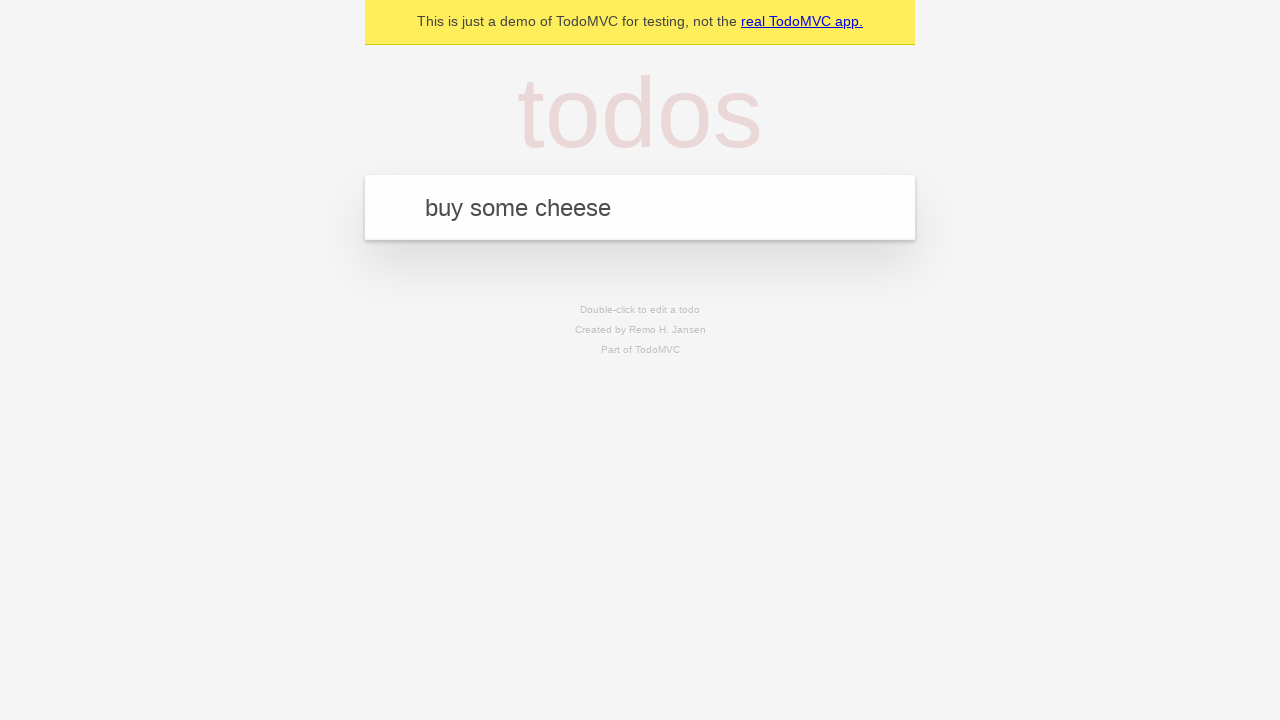

Pressed Enter to create first todo item on .new-todo
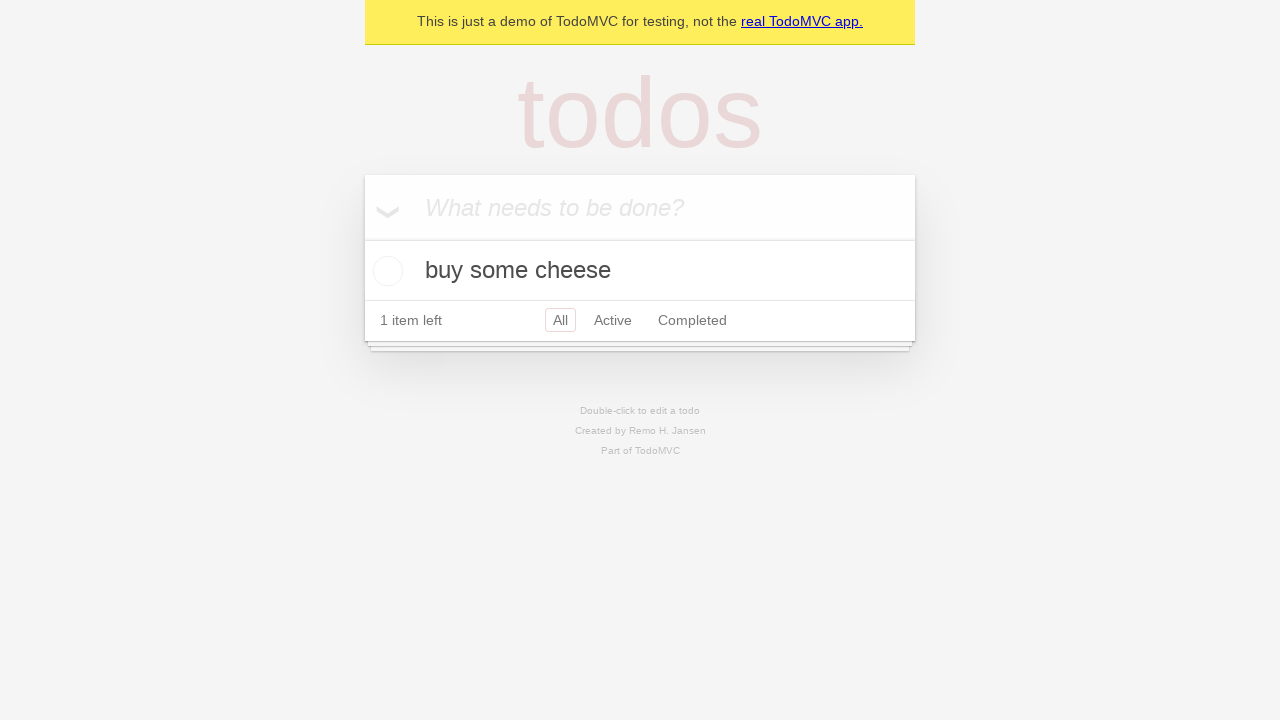

Filled new todo field with 'feed the cat' on .new-todo
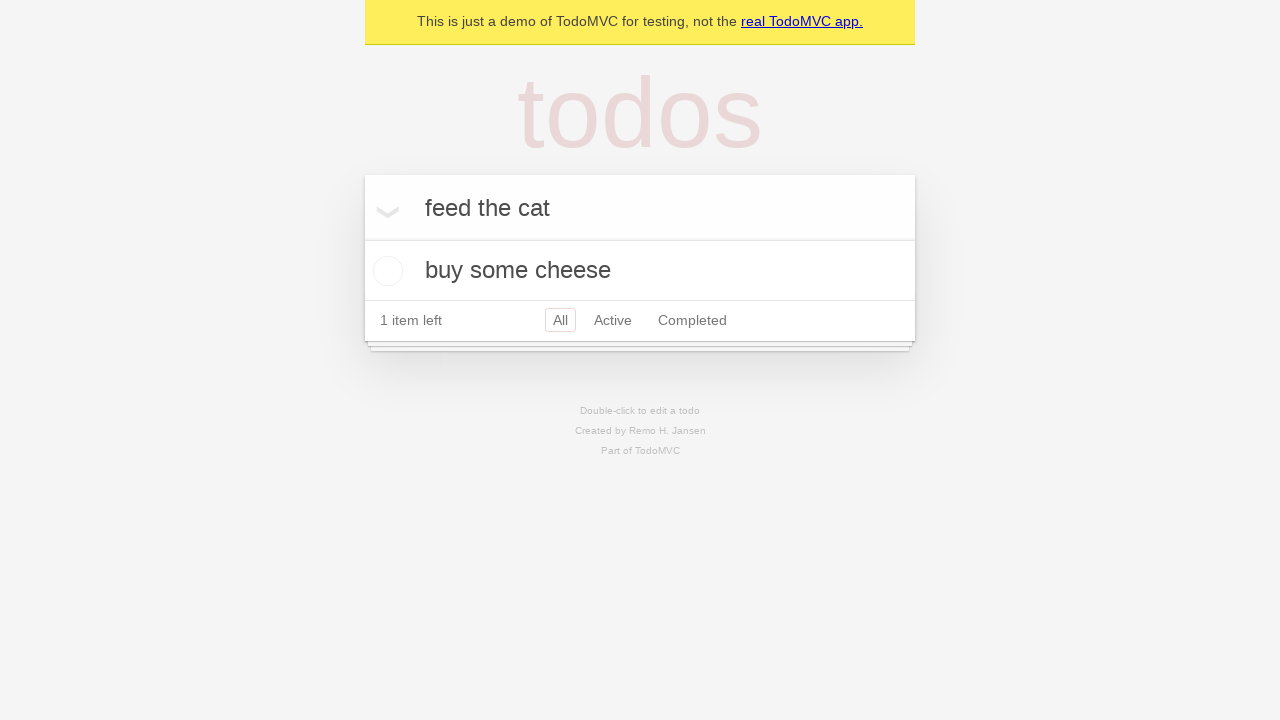

Pressed Enter to create second todo item on .new-todo
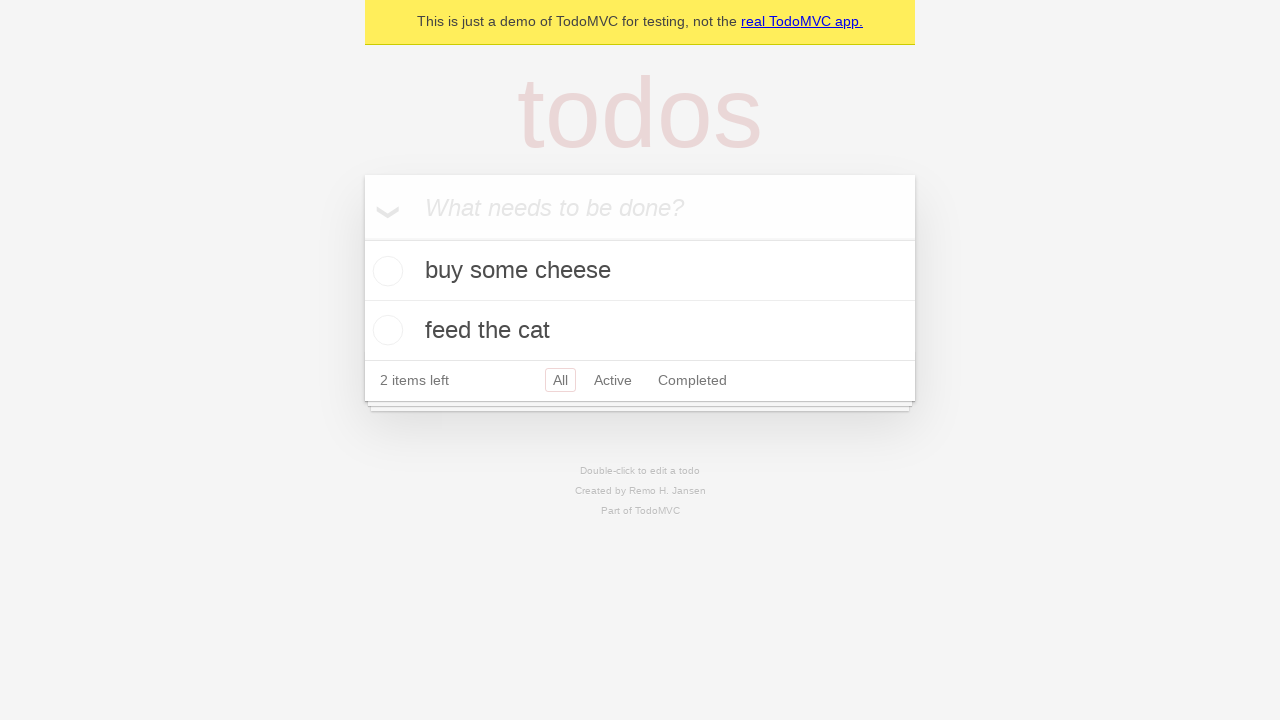

Filled new todo field with 'book a doctors appointment' on .new-todo
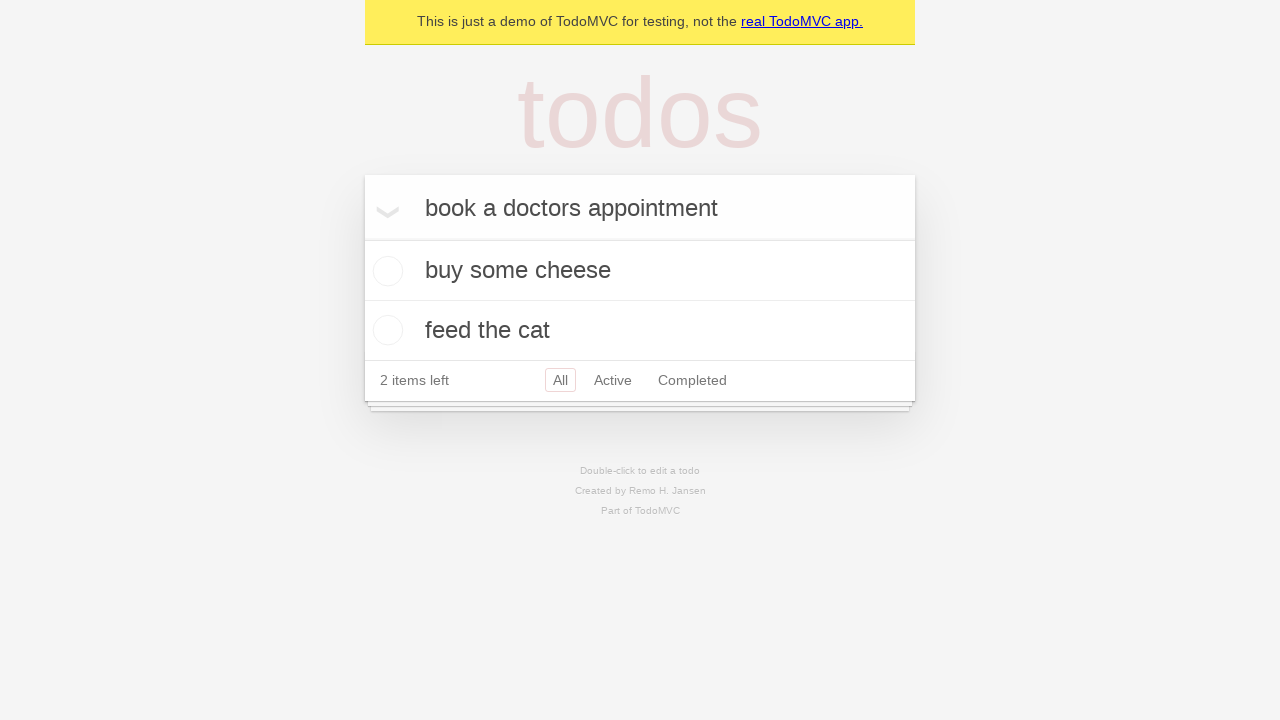

Pressed Enter to create third todo item on .new-todo
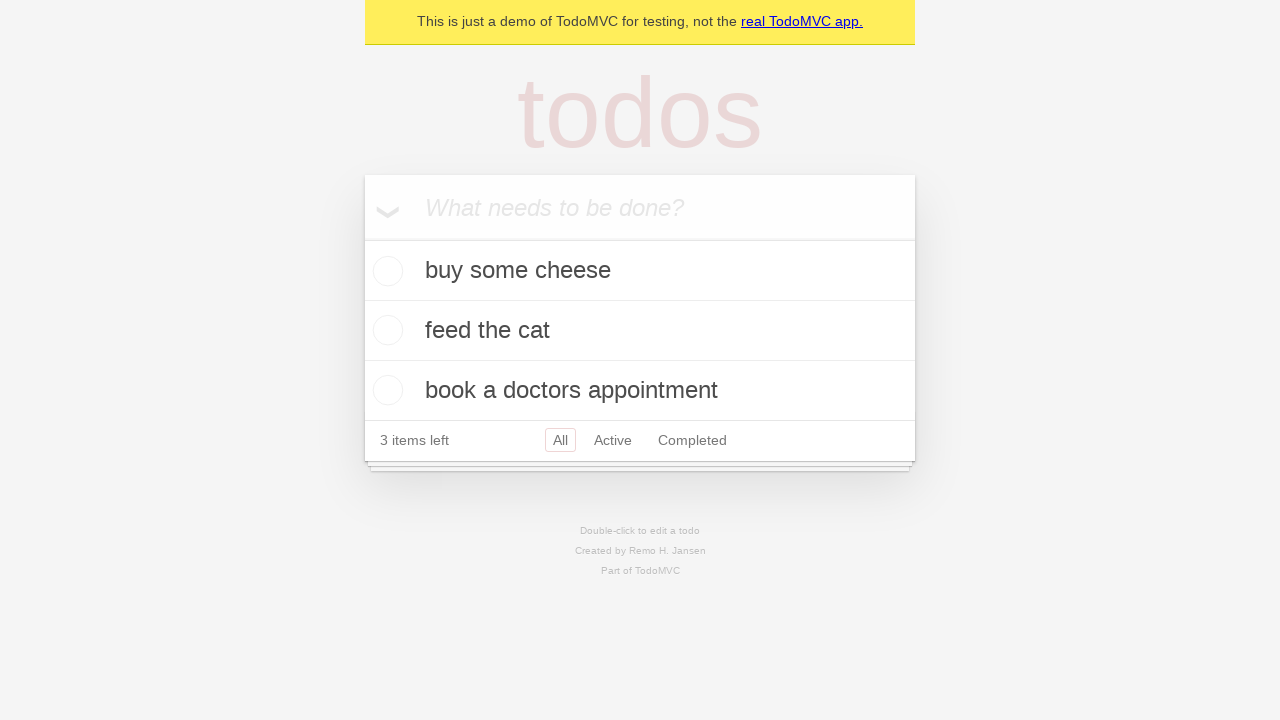

Waited for all three todo items to appear in the list
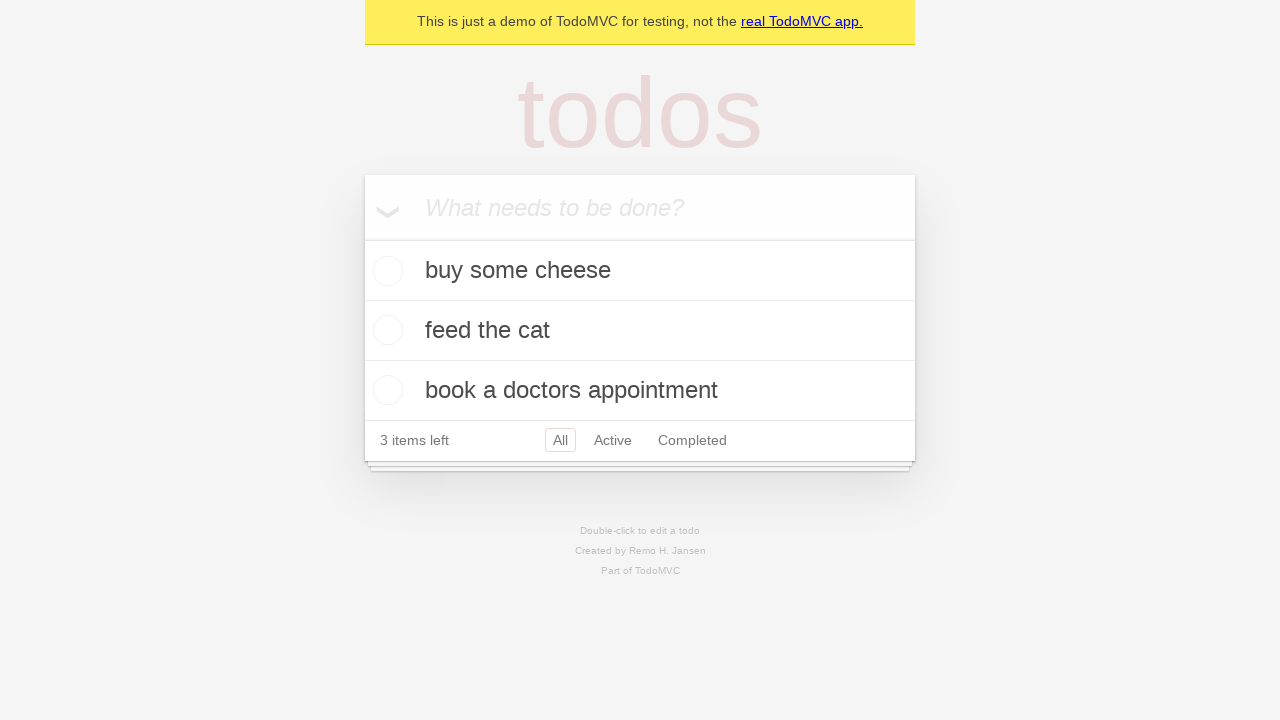

Checked the second todo item as completed at (385, 330) on .todo-list li .toggle >> nth=1
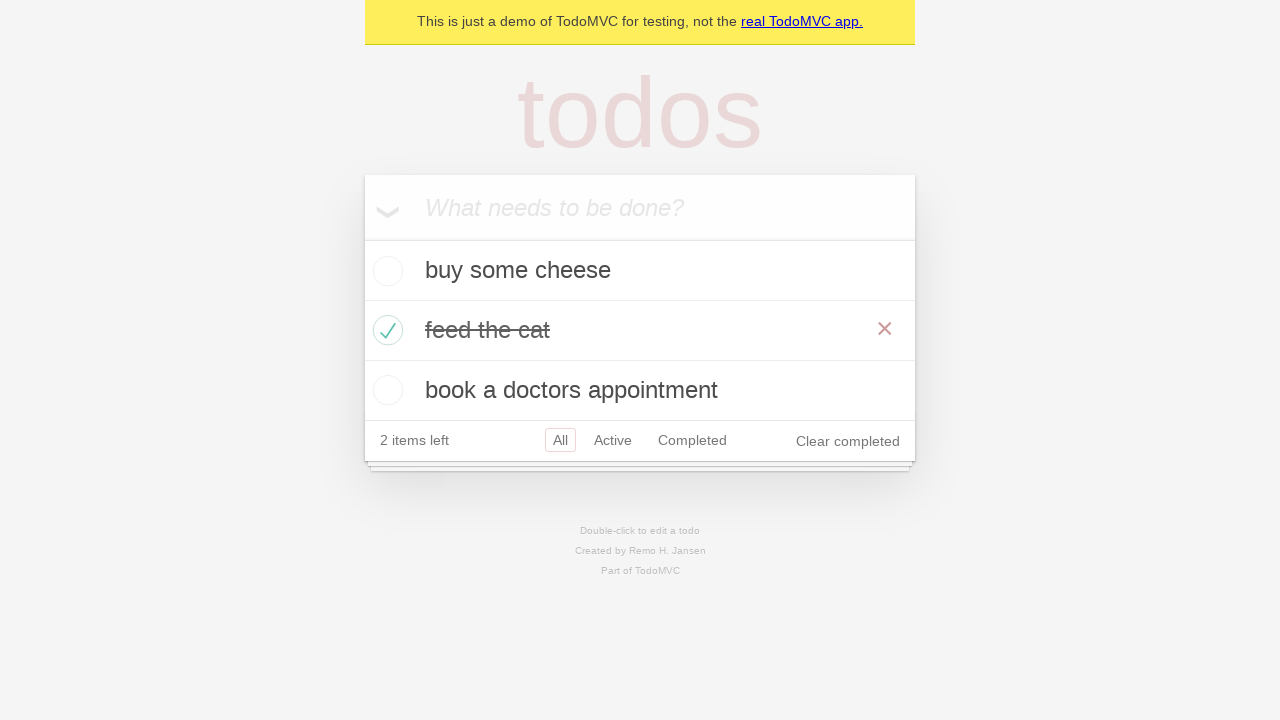

Clicked the Active filter to display only active items at (613, 440) on .filters >> text=Active
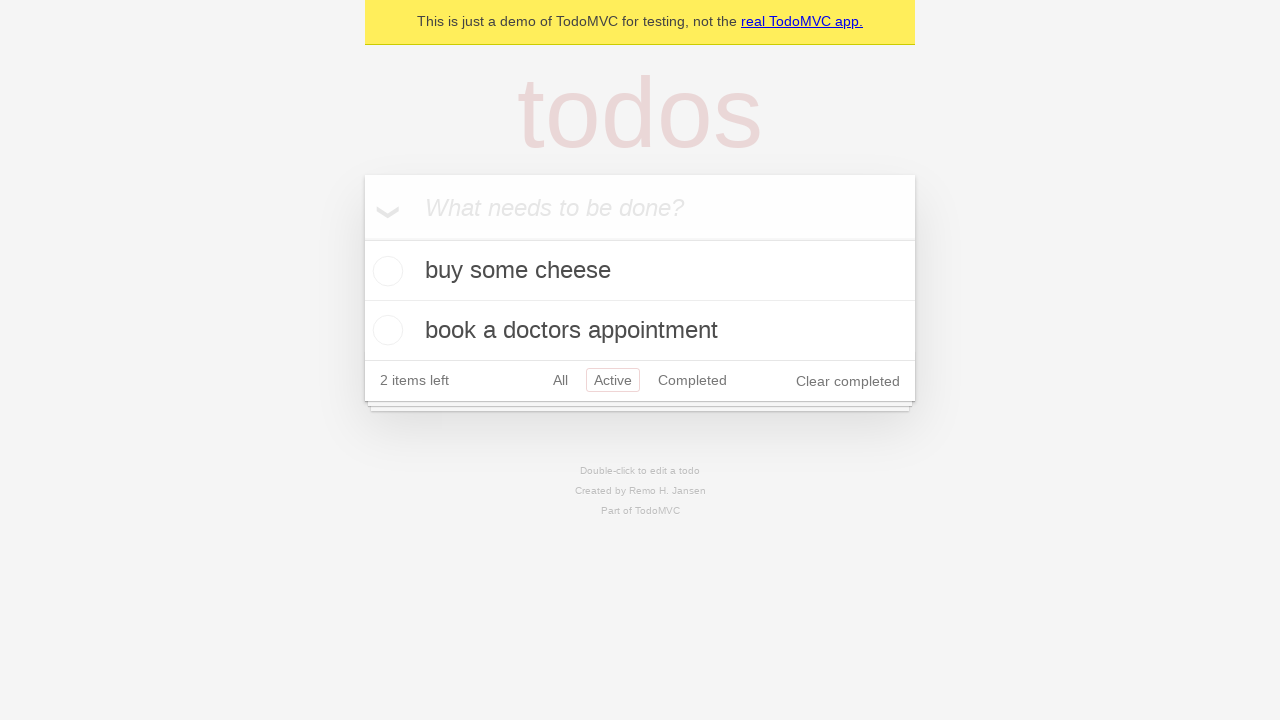

Waited for Active filter to apply and display filtered items
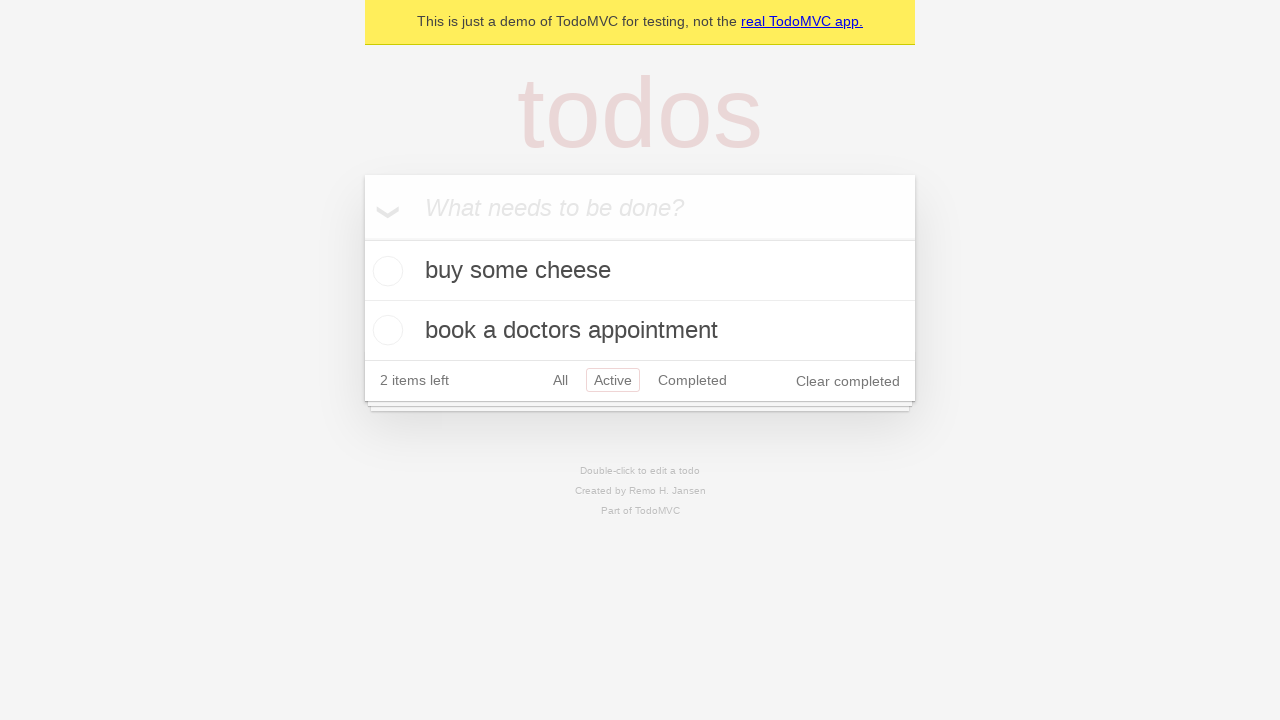

Clicked the Completed filter to display only completed items at (692, 380) on .filters >> text=Completed
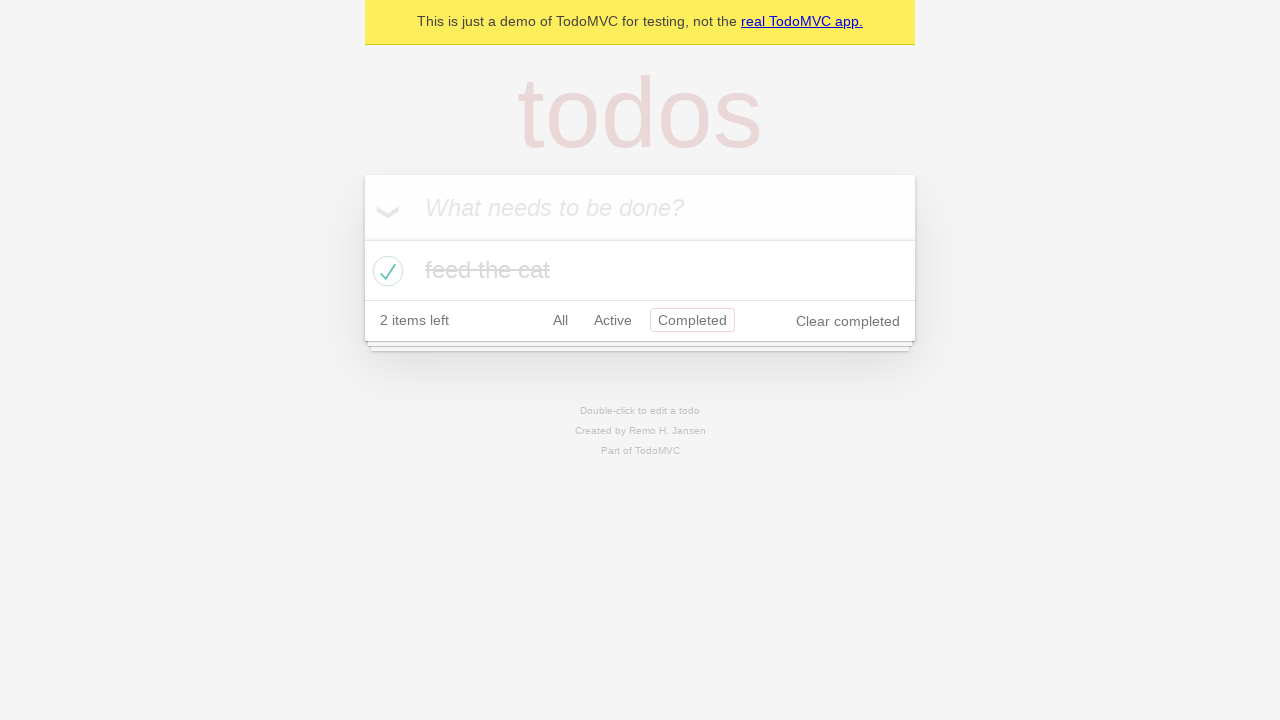

Clicked the All filter to display all todo items at (560, 320) on .filters >> text=All
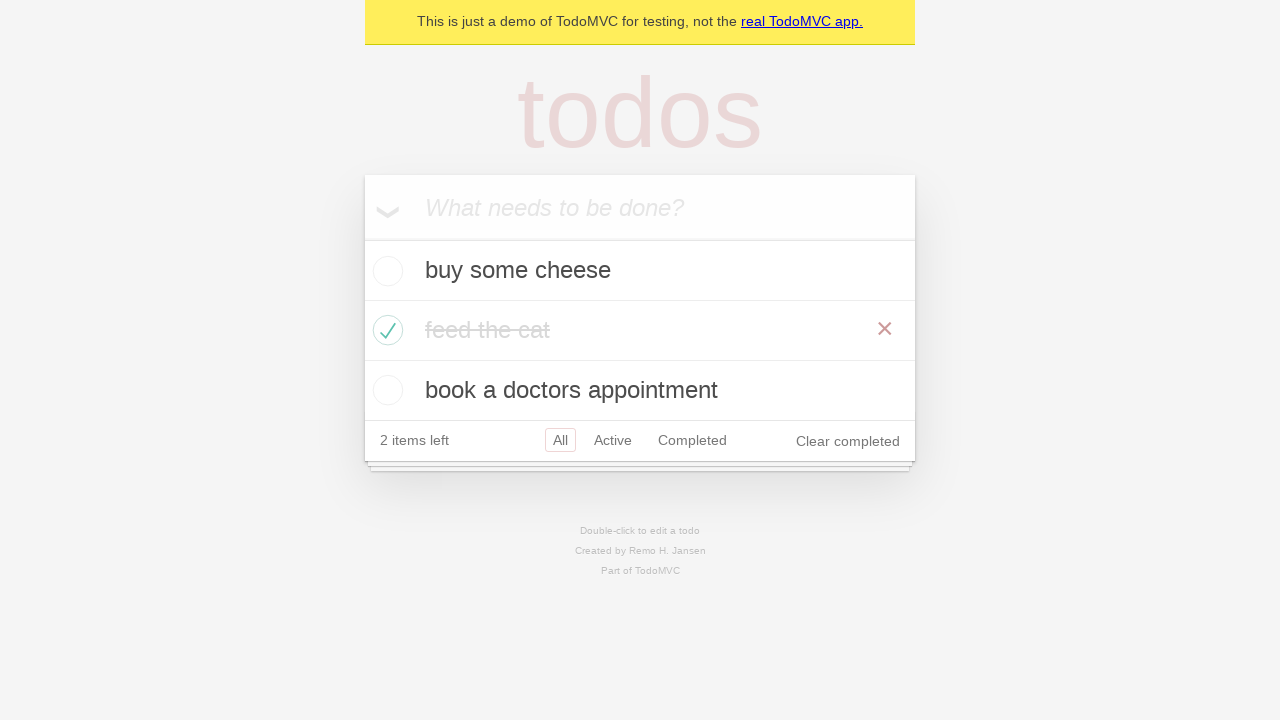

Navigated back using browser back button
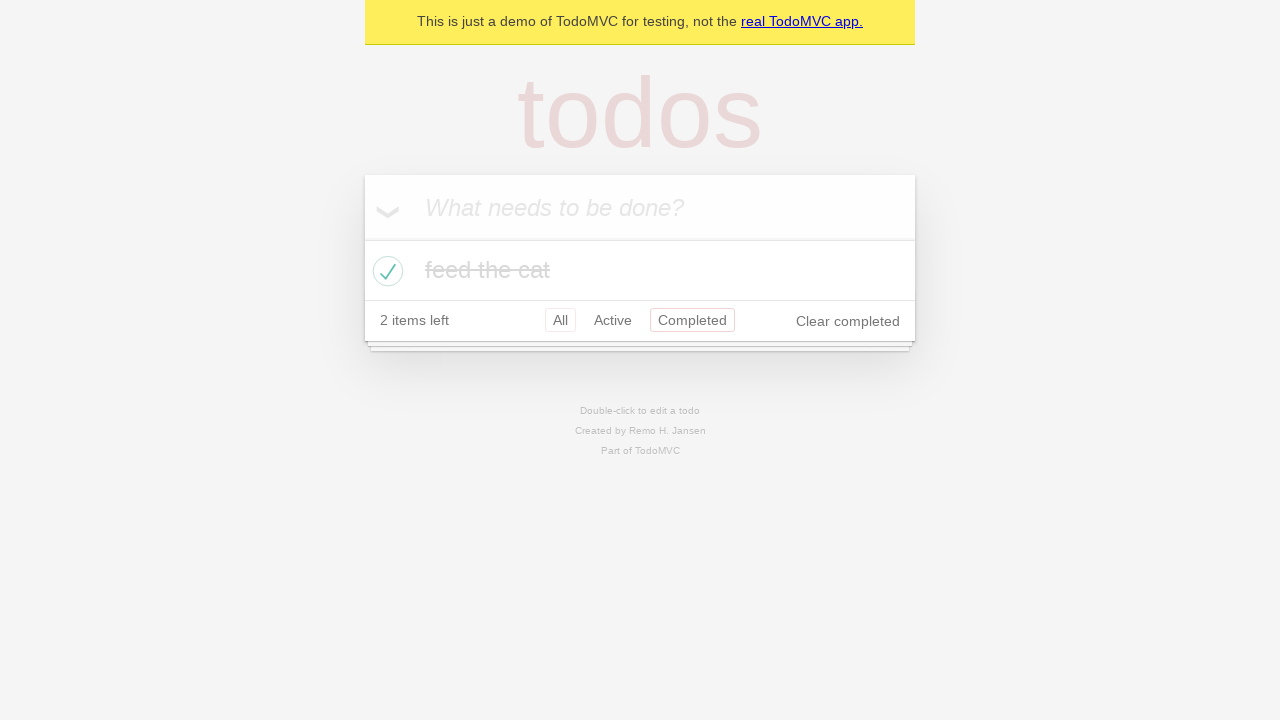

Navigated back again using browser back button
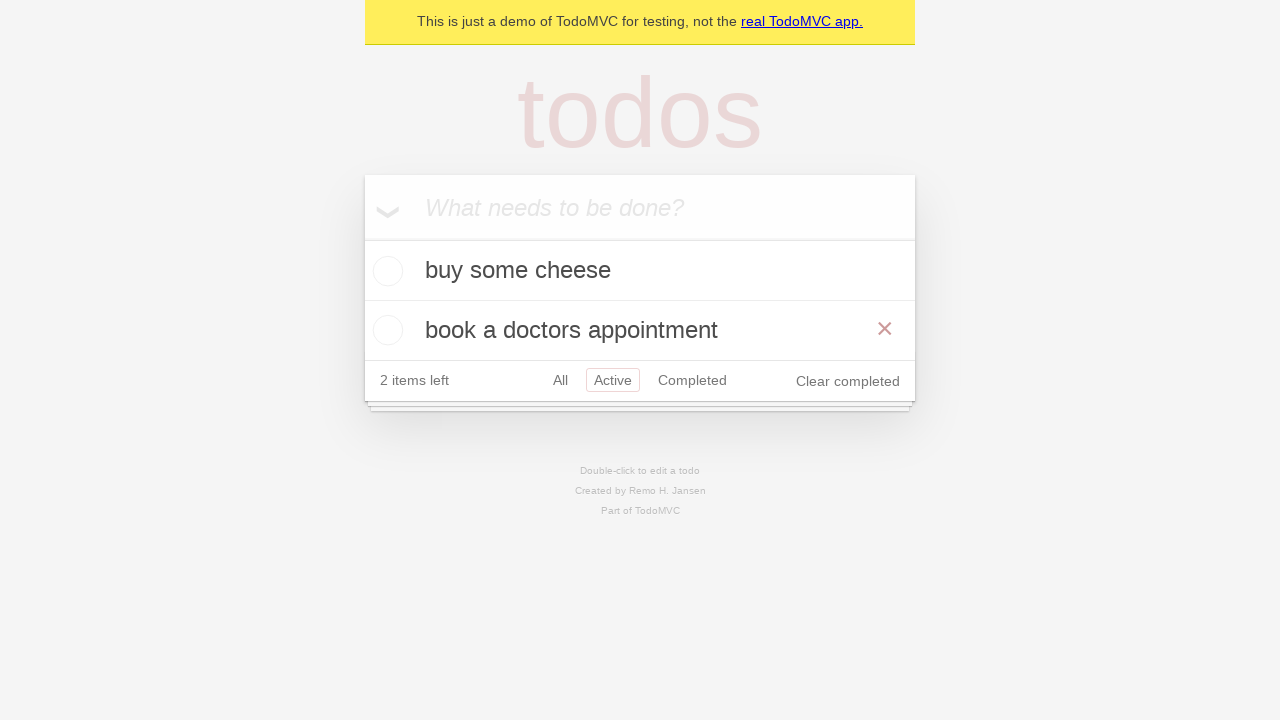

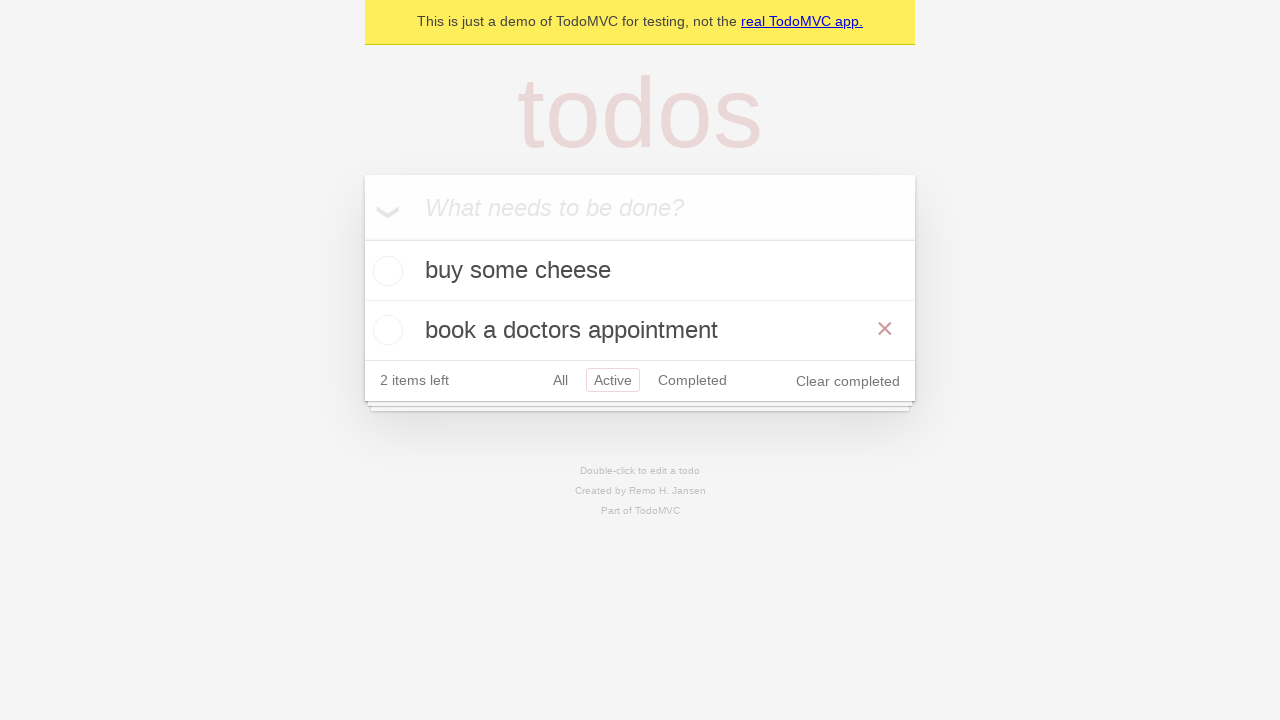